Tests searchable dropdown by typing and selecting country names

Starting URL: https://react.semantic-ui.com/maximize/dropdown-example-search-selection/

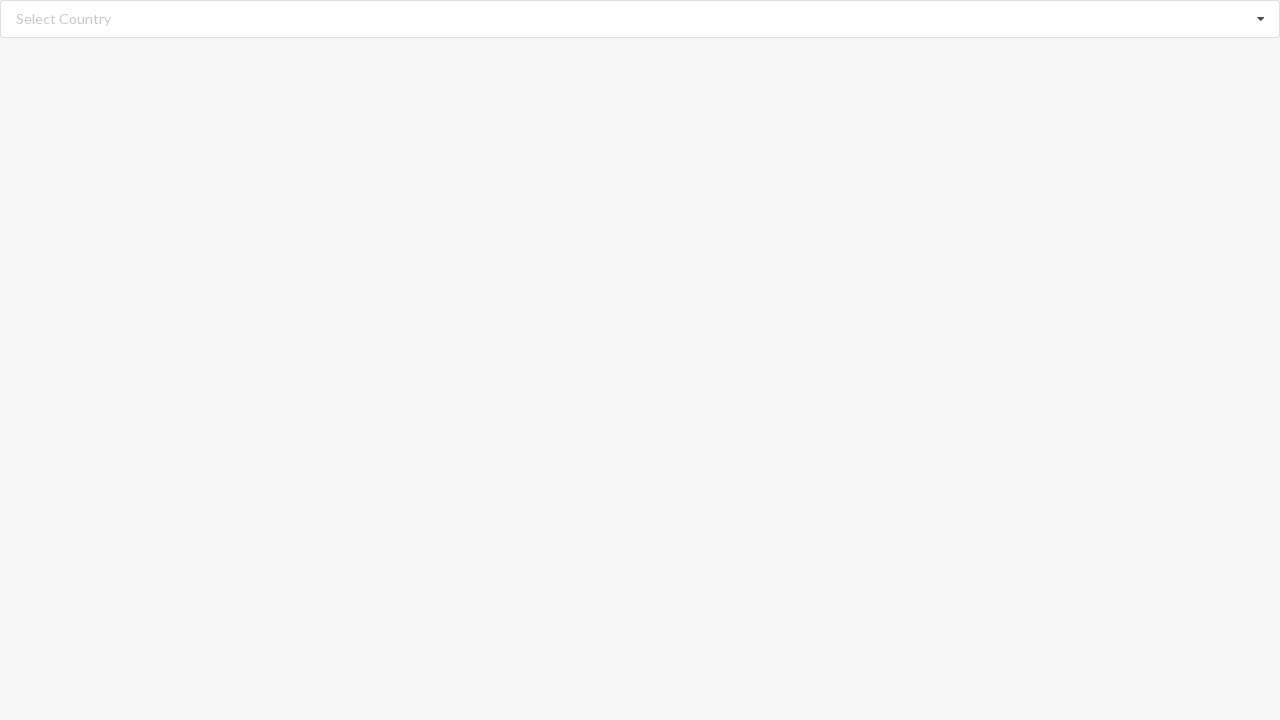

Typed 'Algeria' into the searchable dropdown on input.search
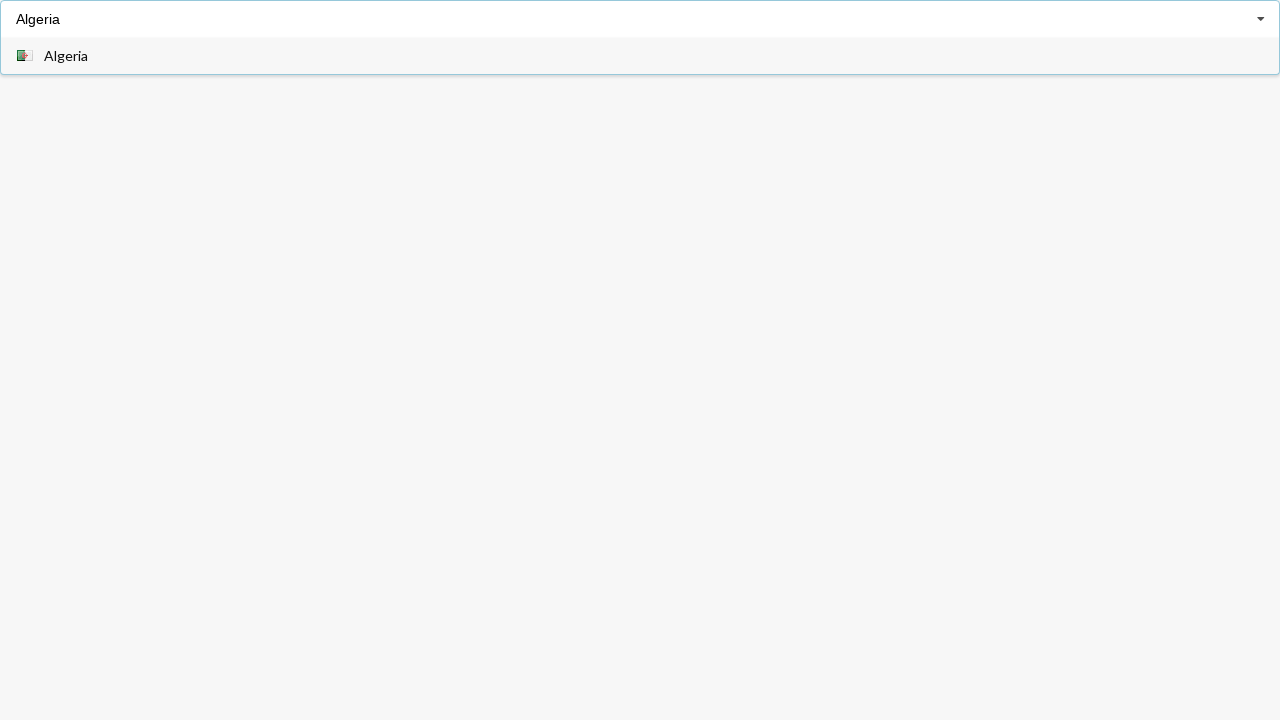

Waited for dropdown option to appear
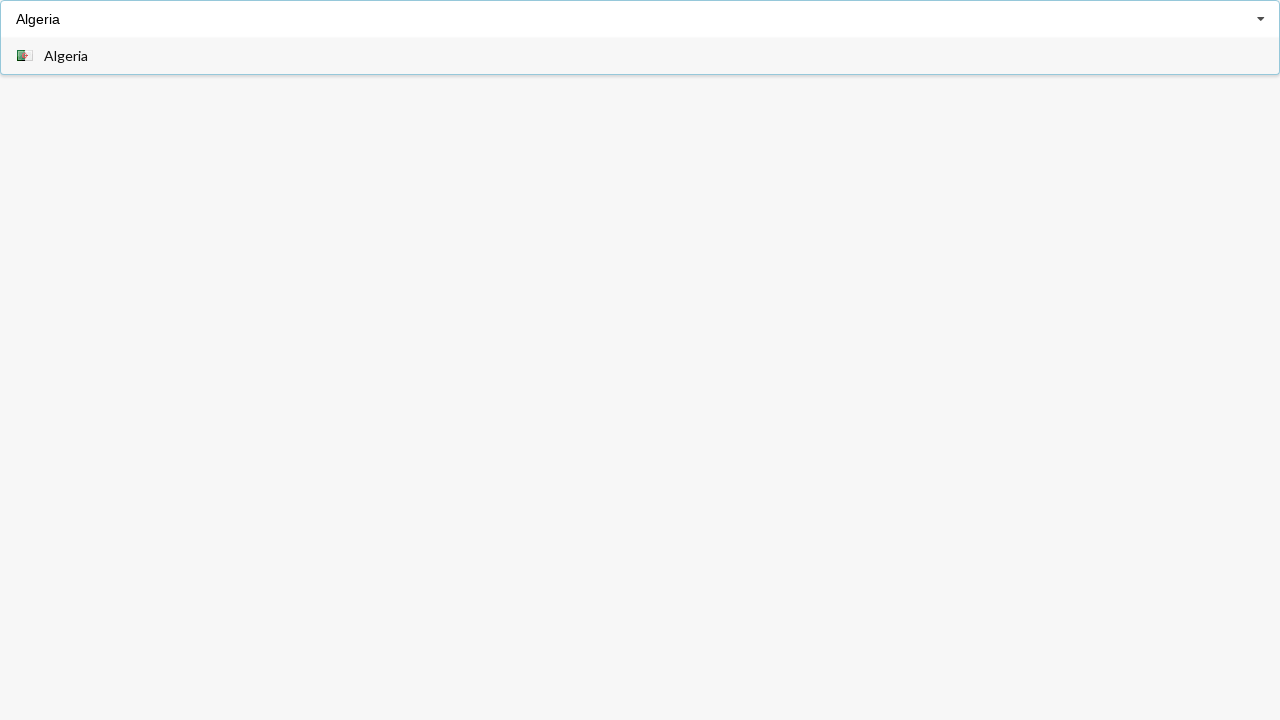

Selected 'Algeria' from dropdown options at (66, 56) on div[role='option'] span:has-text('Algeria')
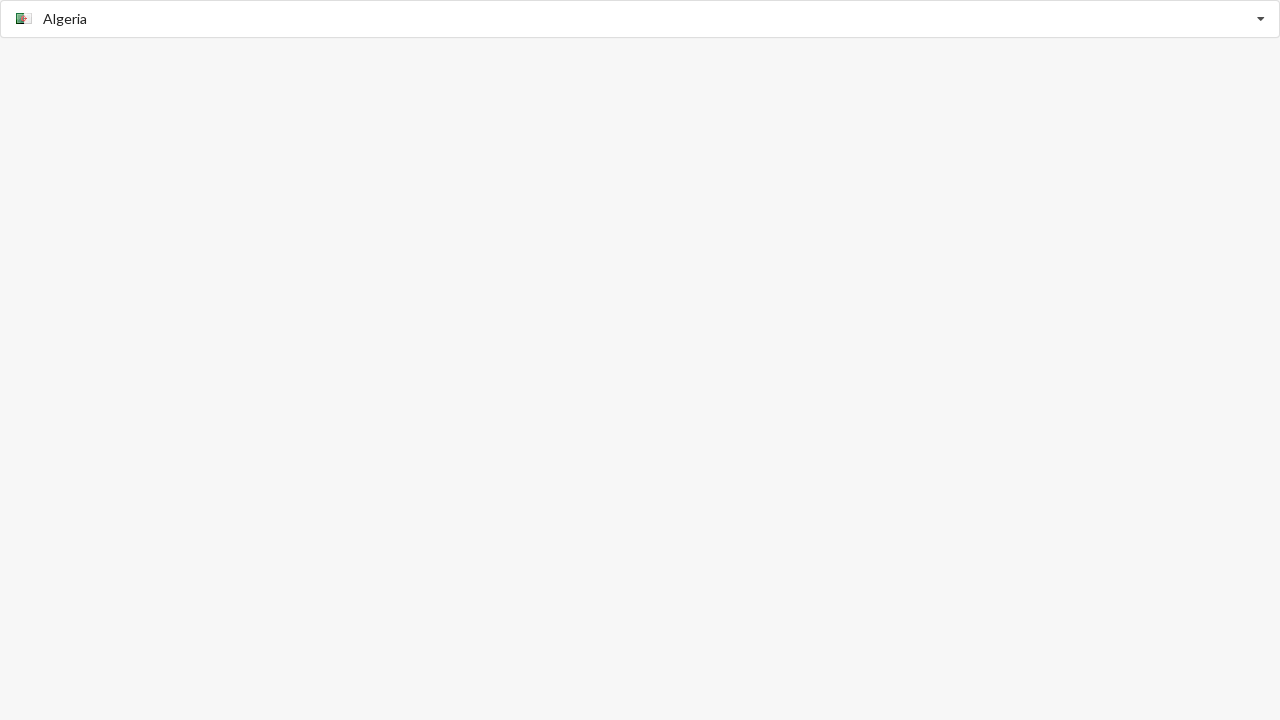

Typed 'Belgium' into the searchable dropdown on input.search
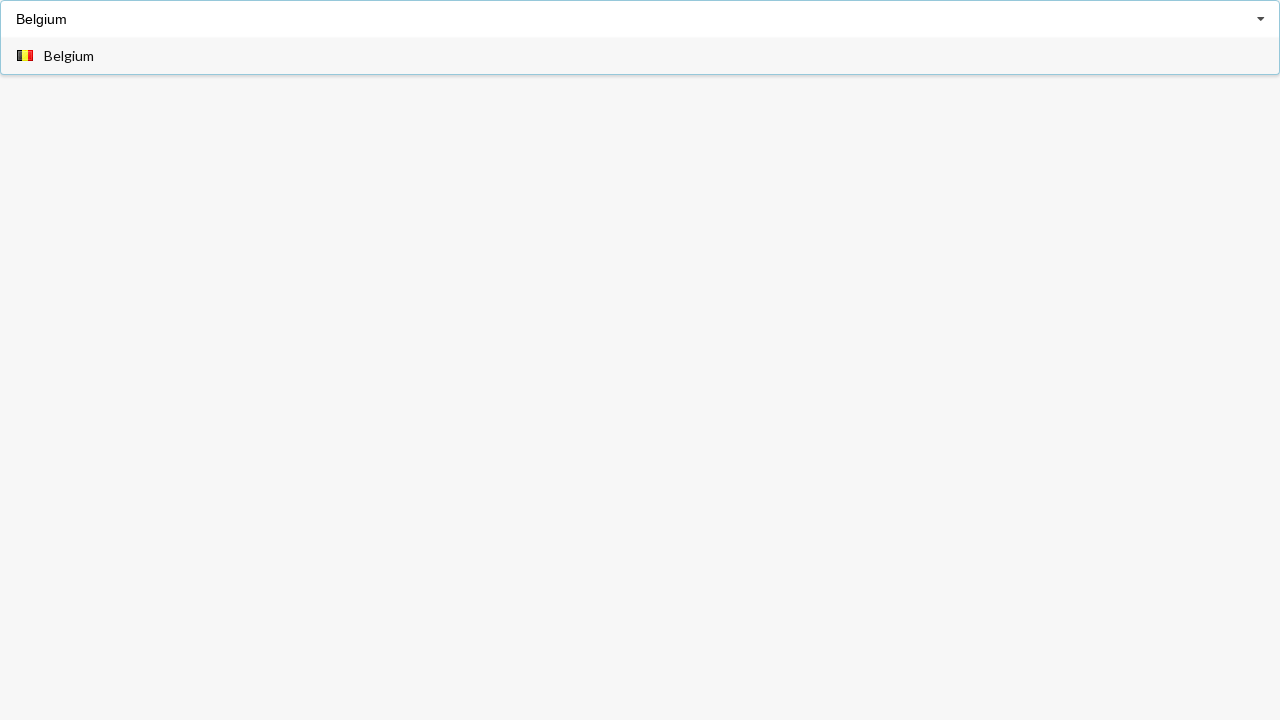

Waited for dropdown option to appear
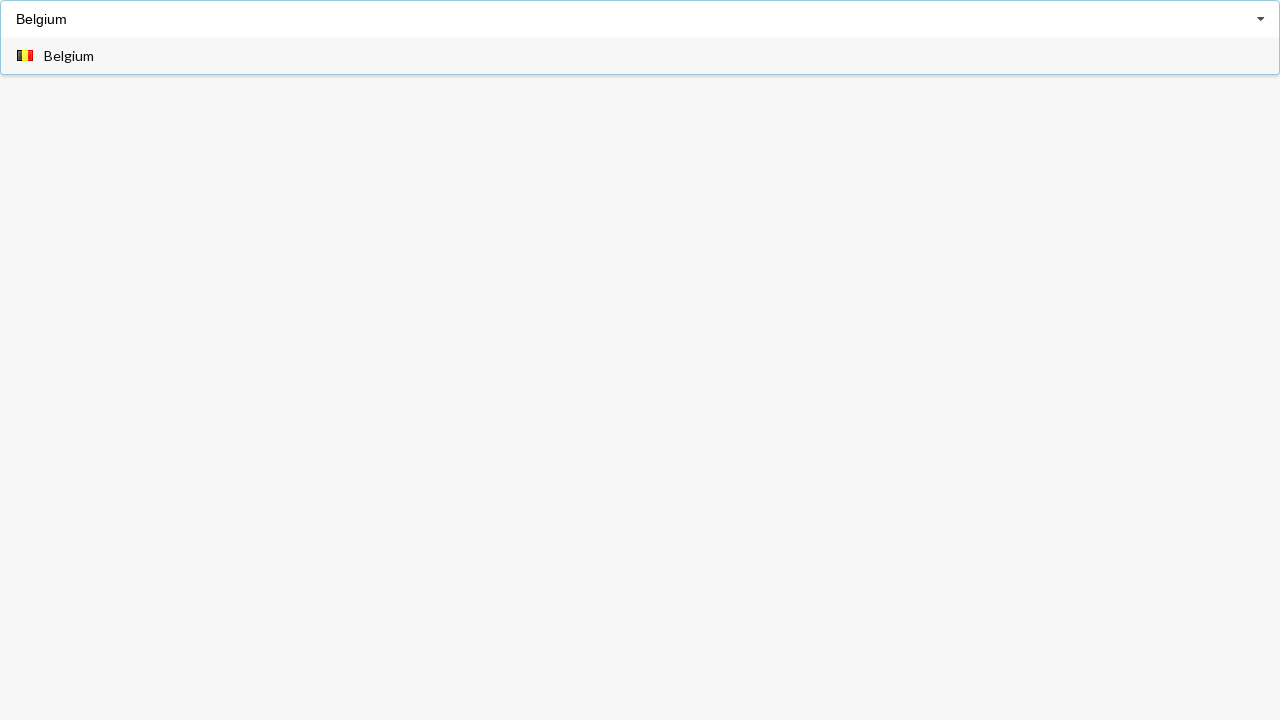

Selected 'Belgium' from dropdown options at (69, 56) on div[role='option'] span:has-text('Belgium')
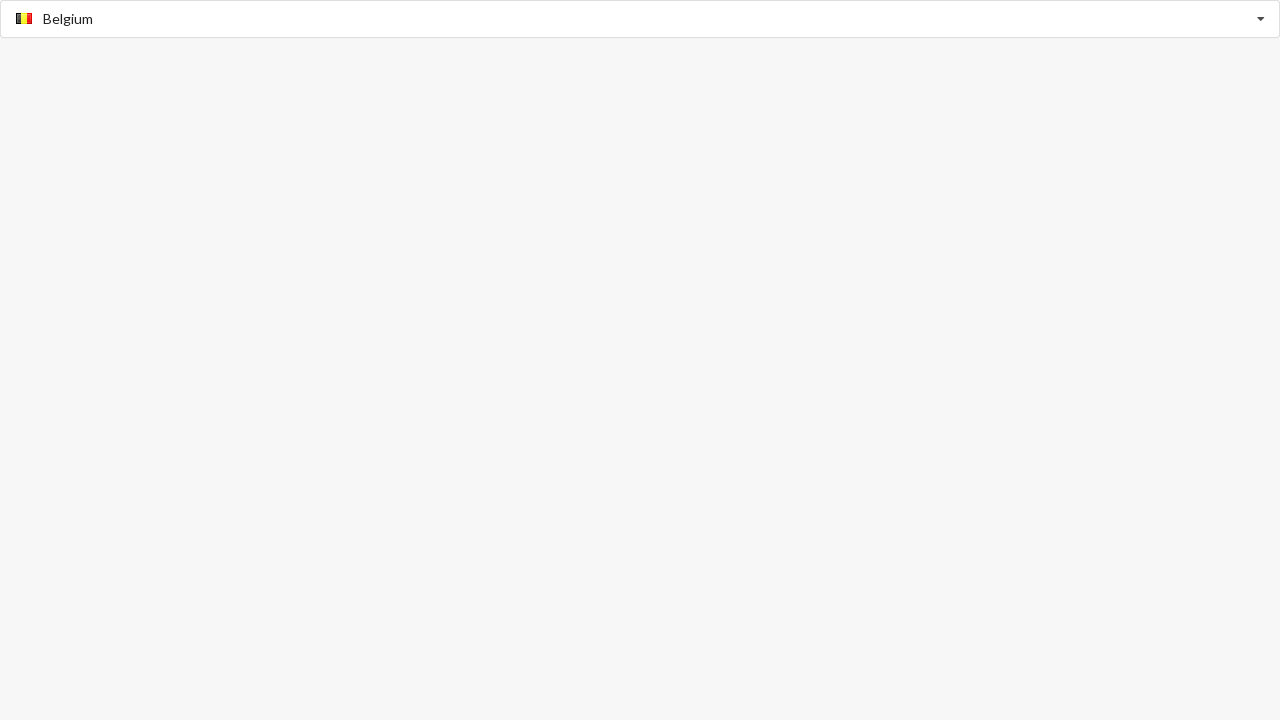

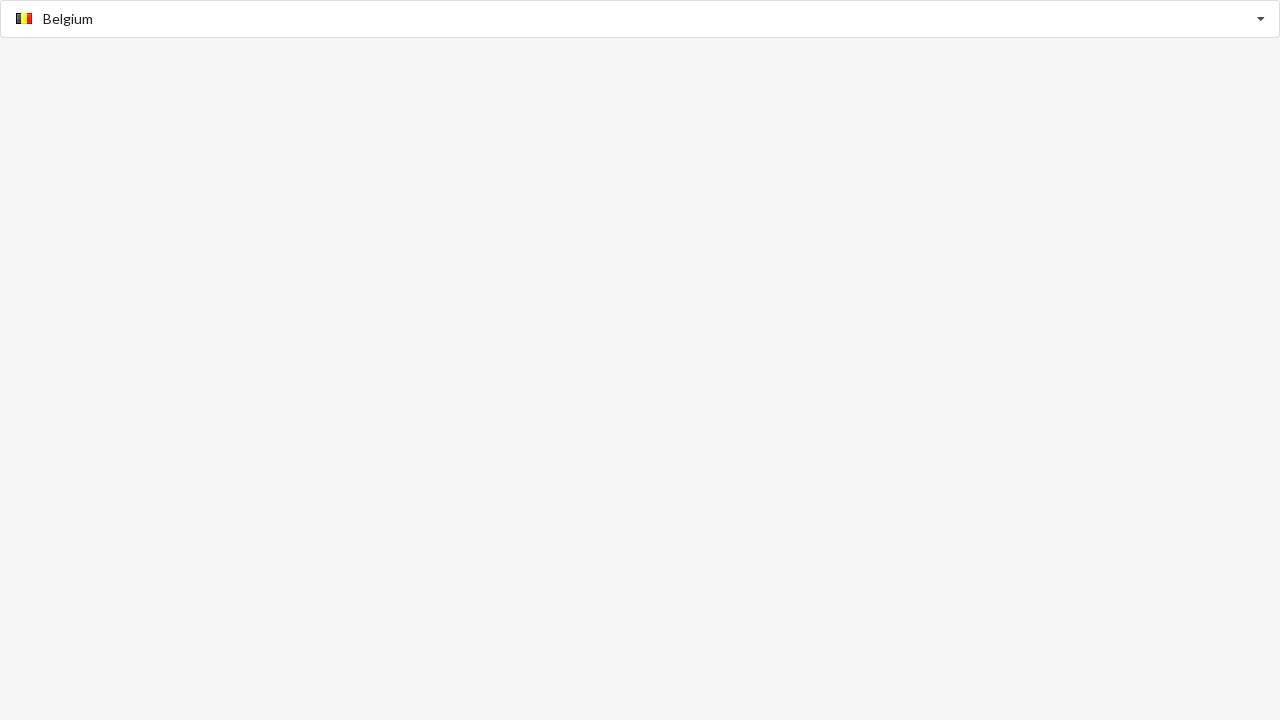